Tests that an error message is displayed when attempting to login with both username and password fields empty

Starting URL: https://www.saucedemo.com/

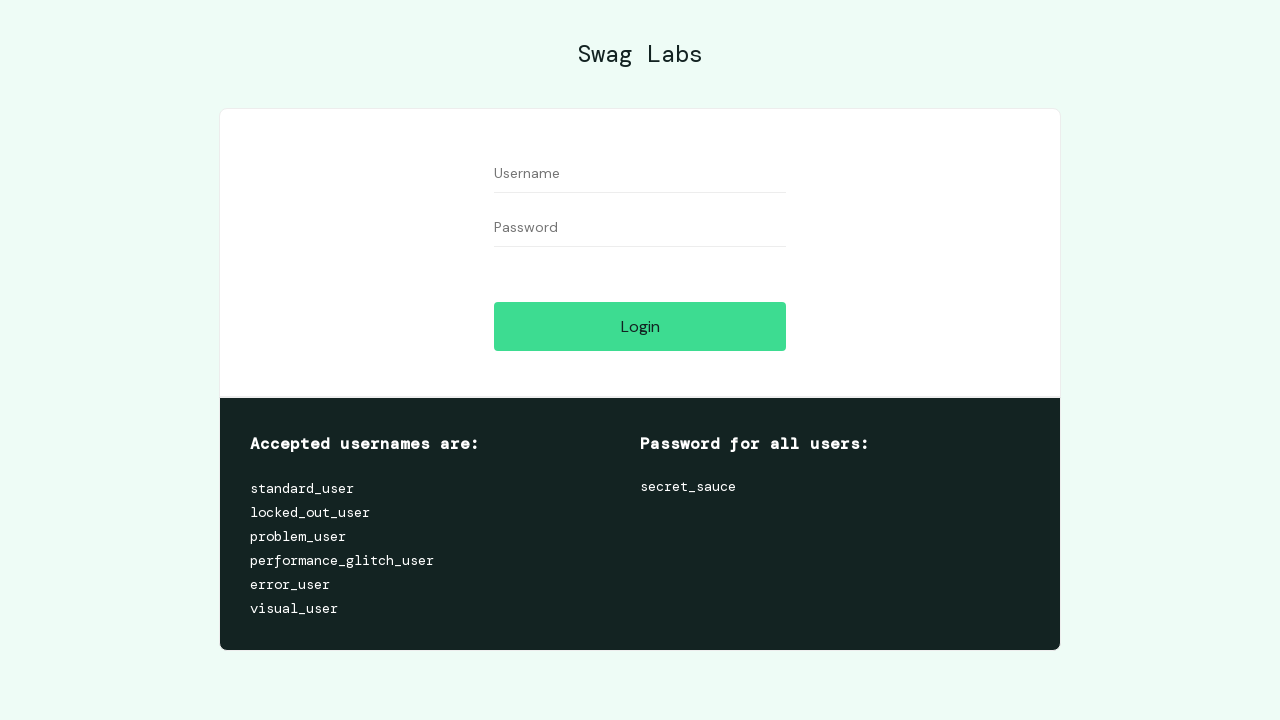

Filled username field with empty string on #user-name
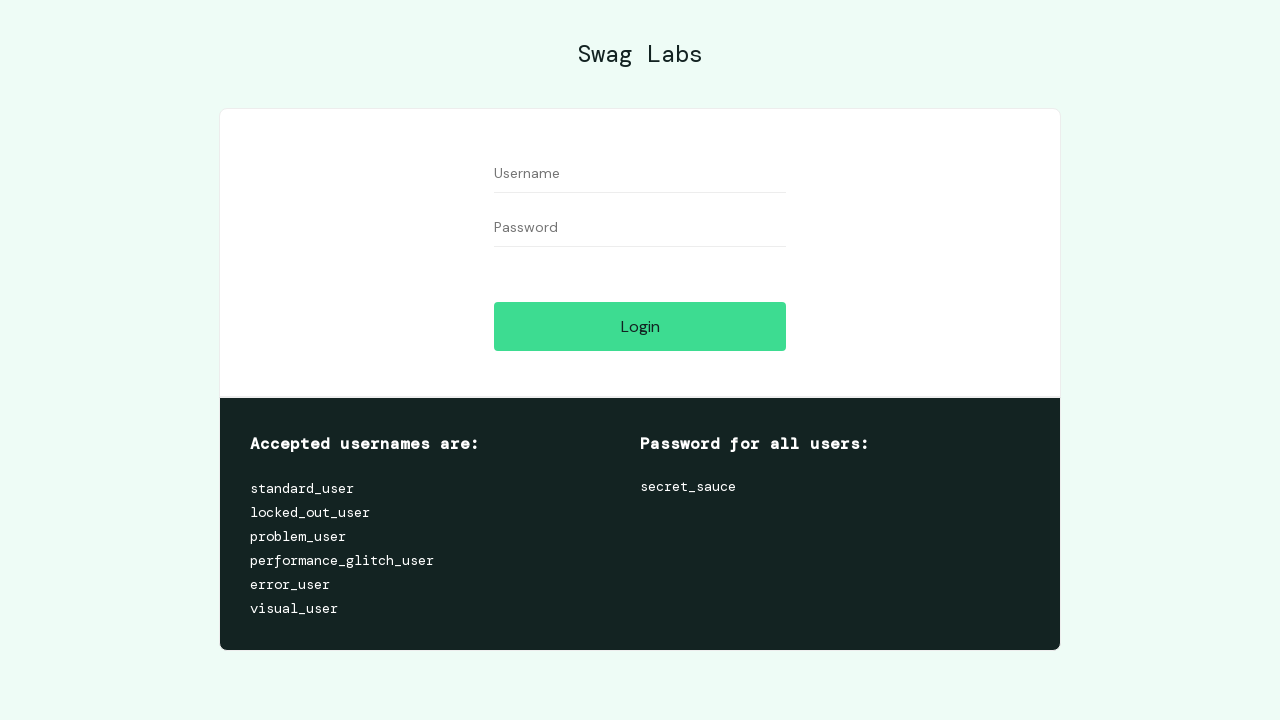

Filled password field with empty string on input[name='password']
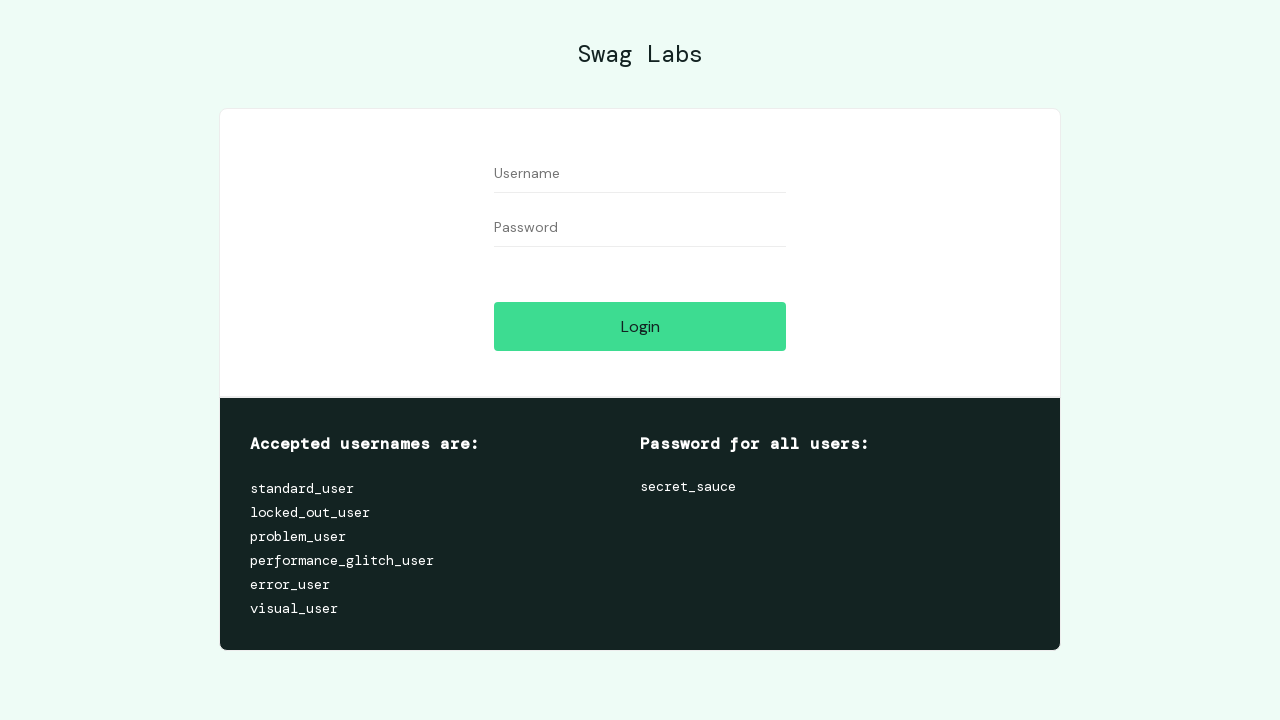

Clicked login button at (640, 326) on #login-button
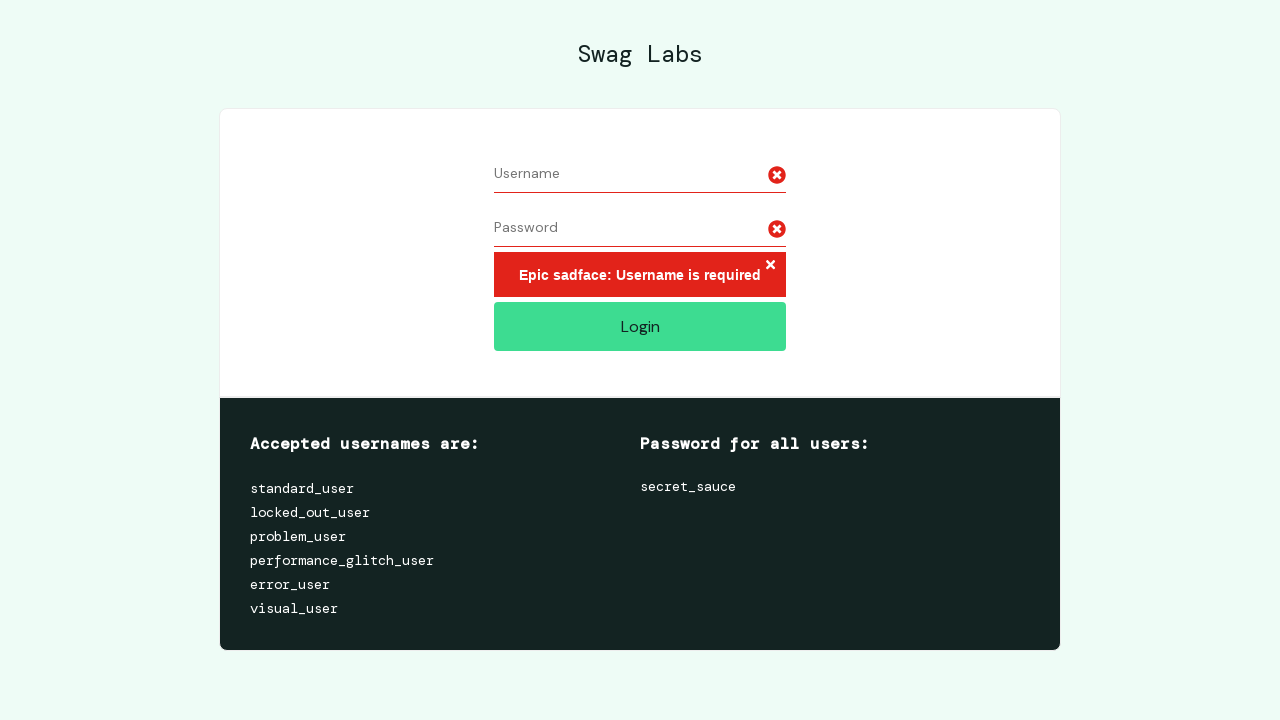

Error message selector loaded
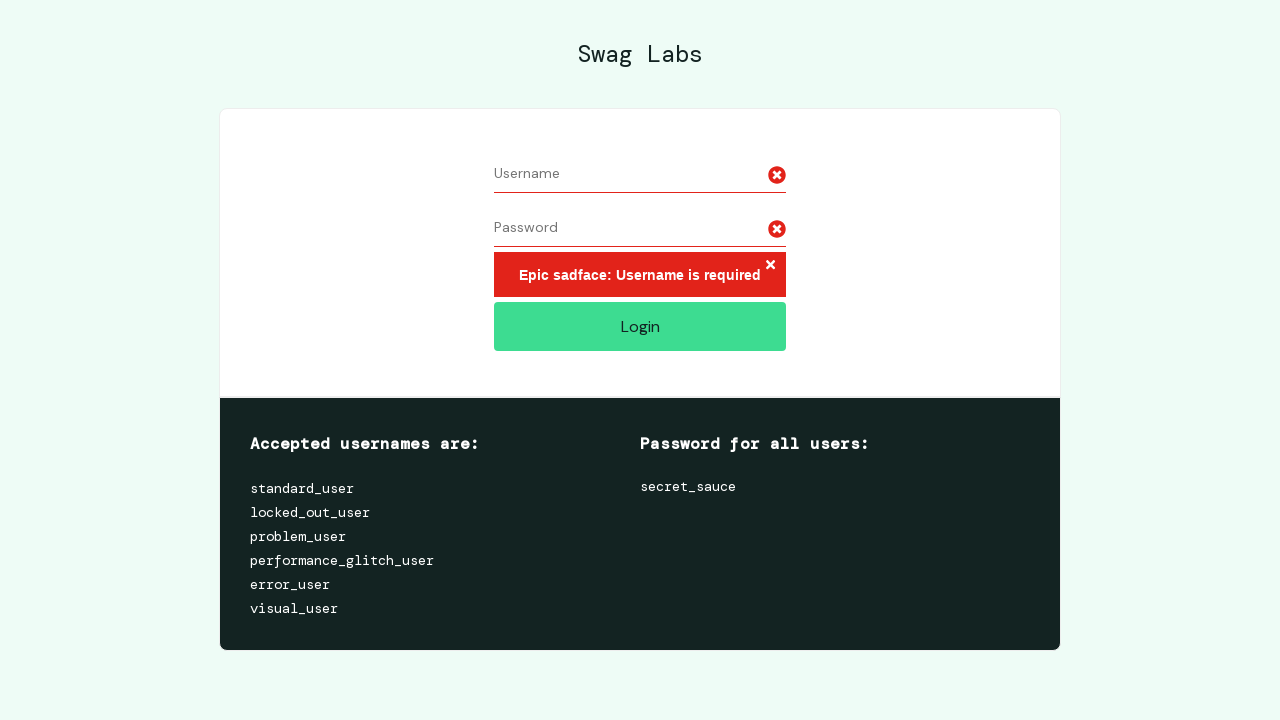

Located error message element
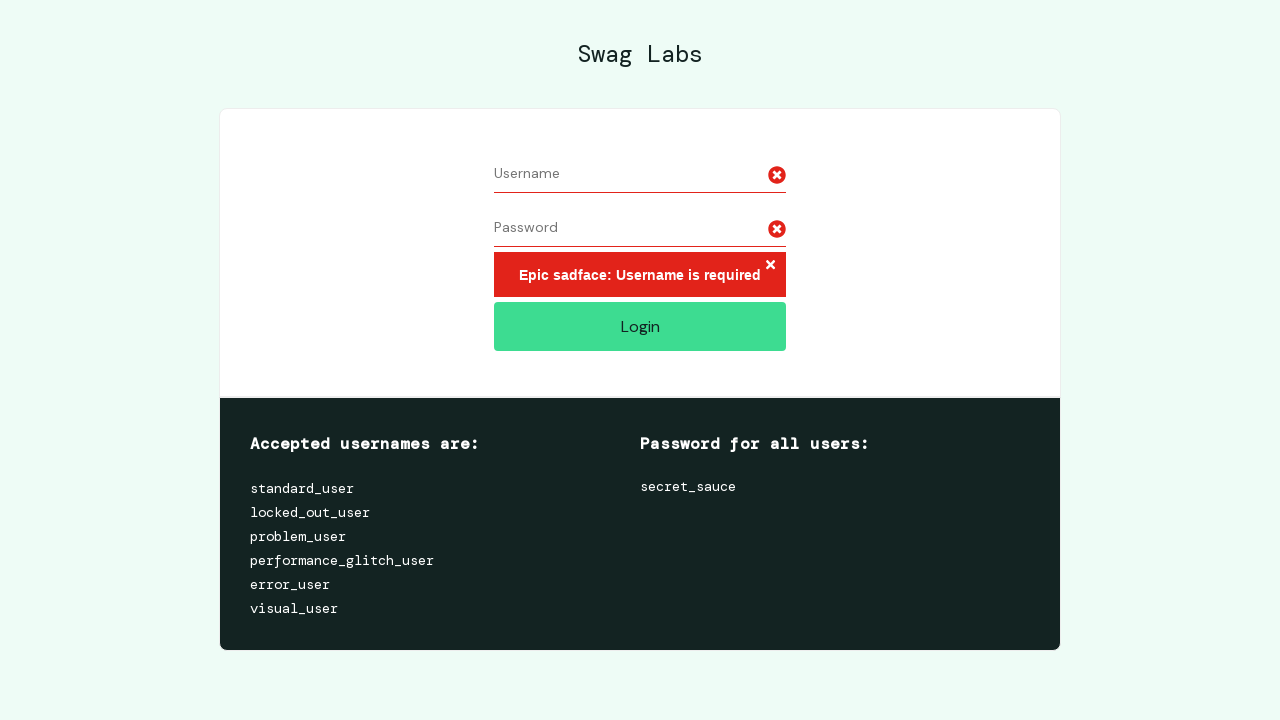

Verified error message is visible
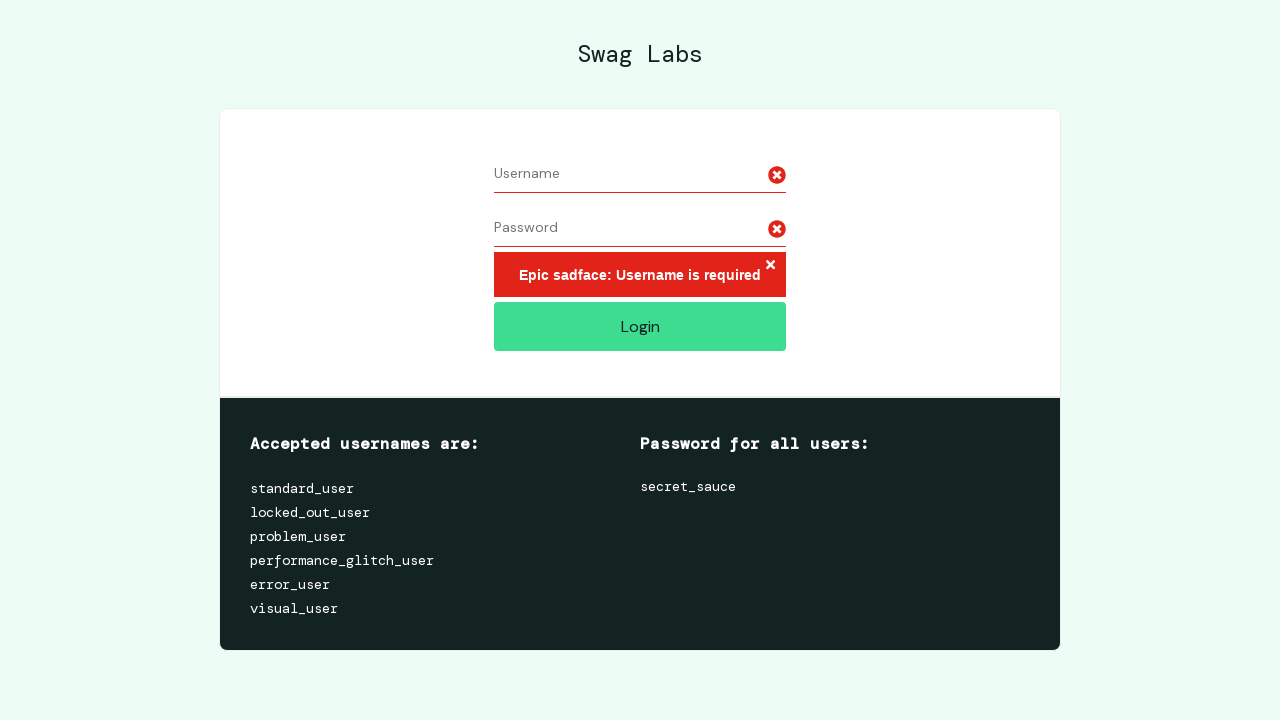

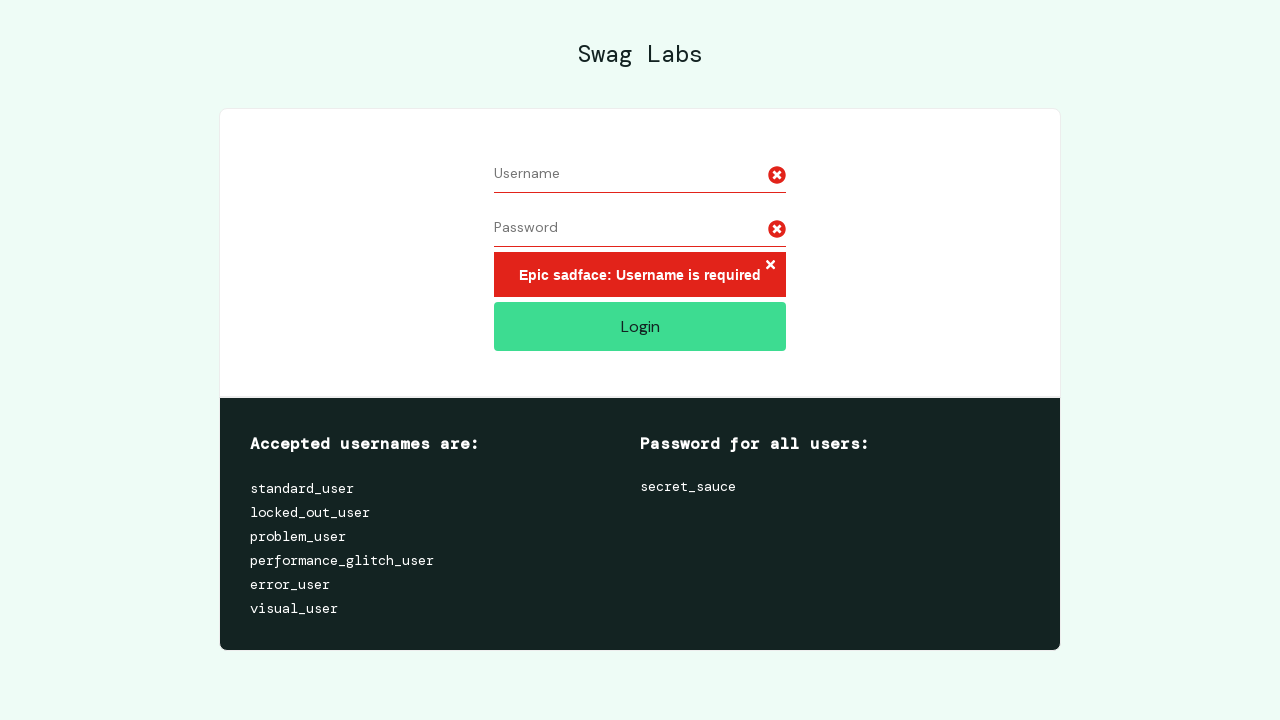